Tests a dependent dropdown list by clicking on the country dropdown and selecting "USA" from the available options.

Starting URL: https://phppot.com/demo/jquery-dependent-dropdown-list-countries-and-states/

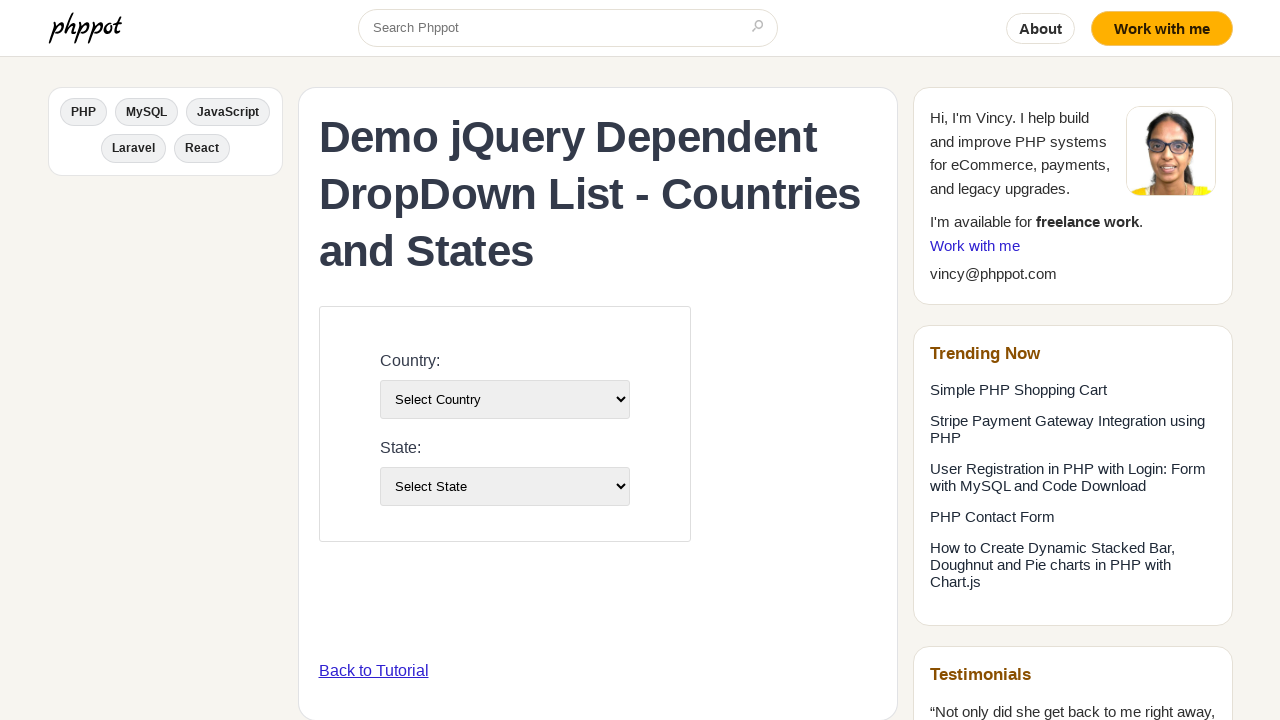

Clicked on the country dropdown to open it at (504, 399) on #country-list
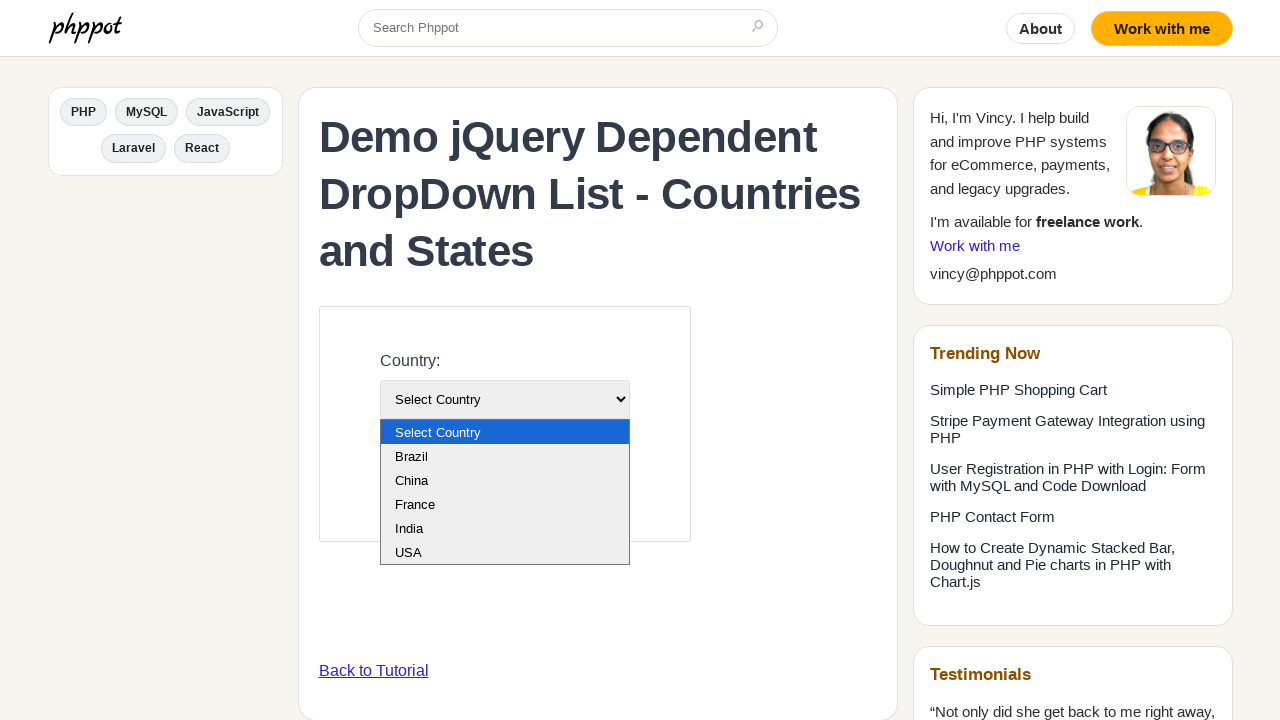

Selected 'USA' from the country dropdown on #country-list
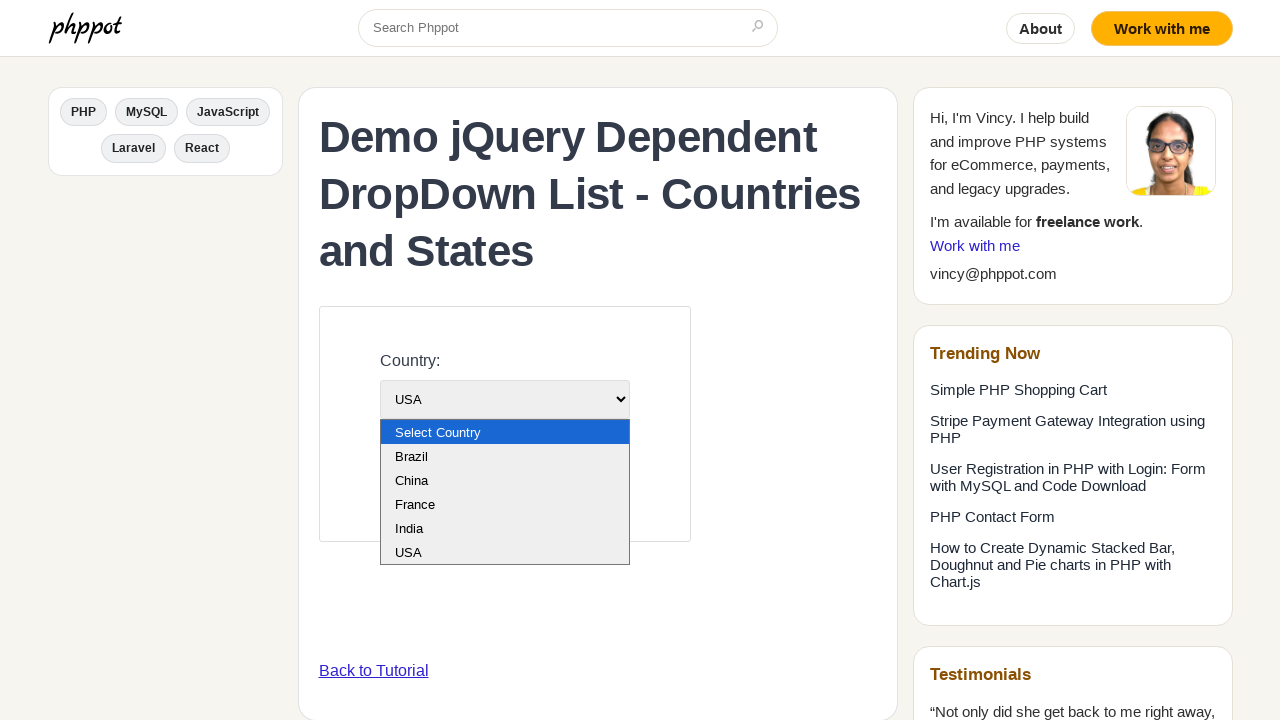

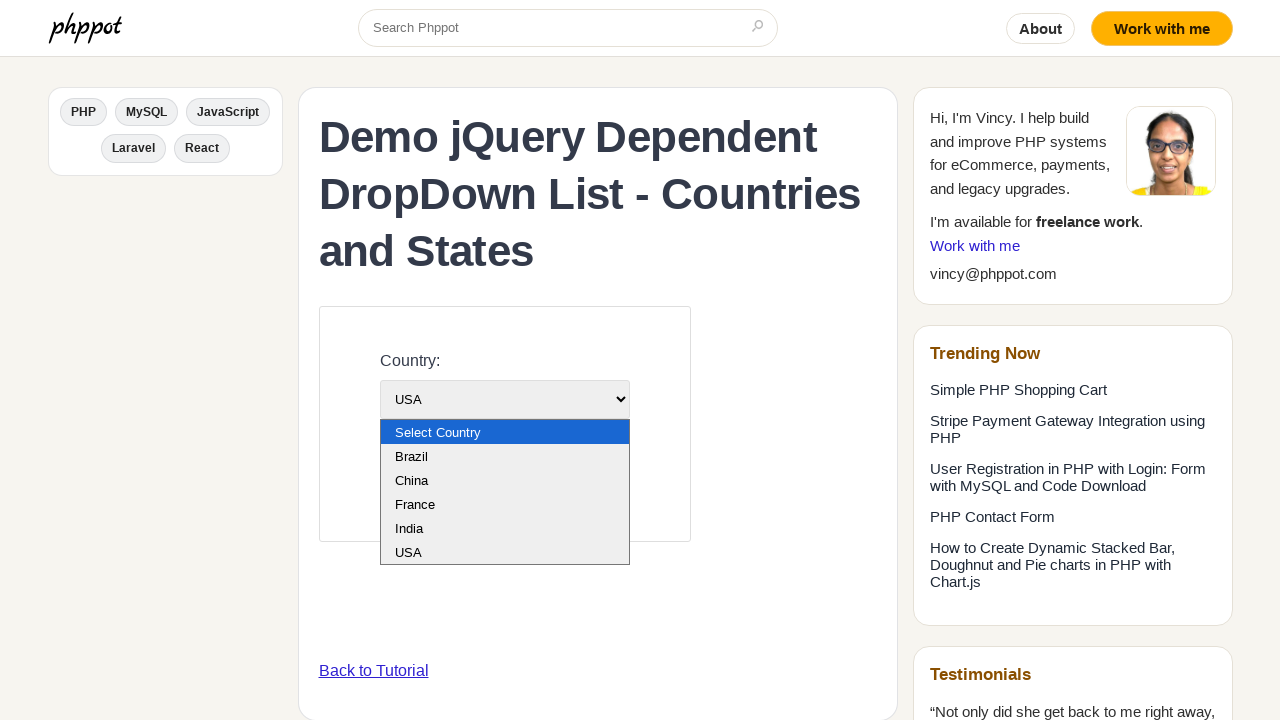